Tests dynamic controls on the-internet.herokuapp.com by clicking a checkbox, removing it, and then enabling/disabling an input field while verifying the input's enabled state changes correctly.

Starting URL: https://the-internet.herokuapp.com/dynamic_controls

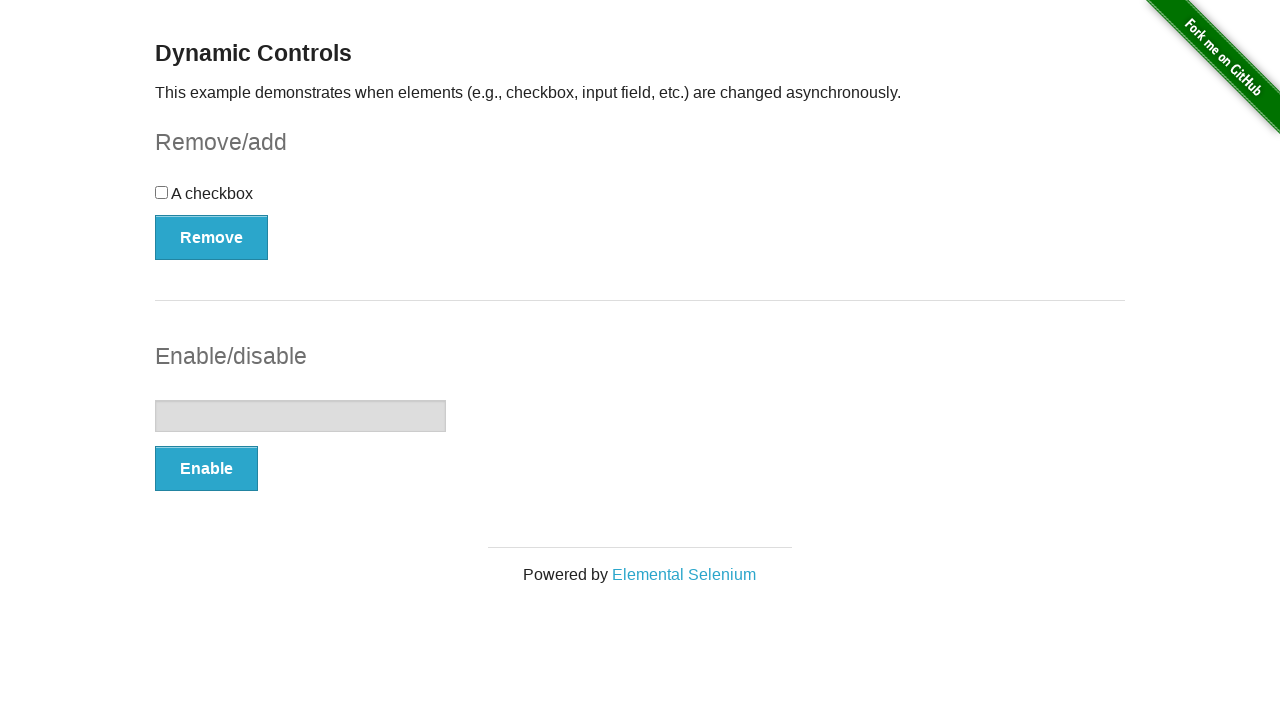

Clicked the checkbox in dynamic controls at (162, 192) on xpath=//div[@id='checkbox']//input[@type='checkbox']
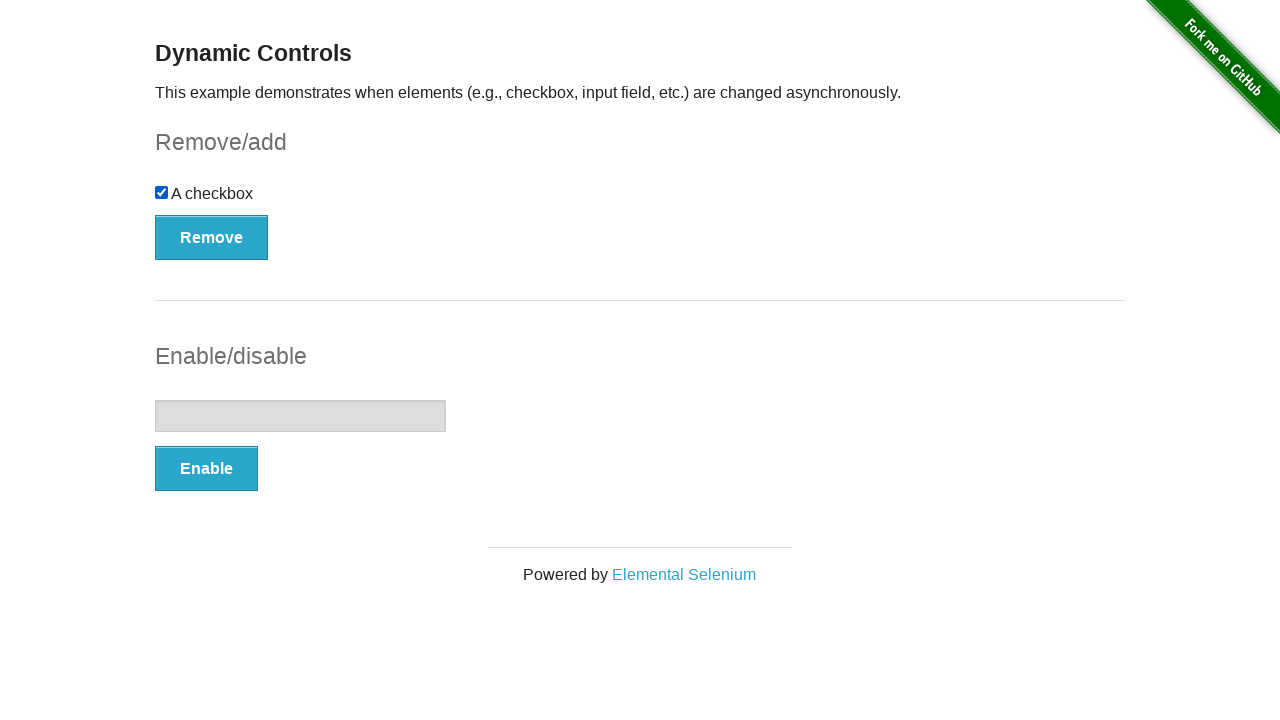

Clicked the Remove button to remove the checkbox at (212, 237) on xpath=//button[normalize-space()='Remove']
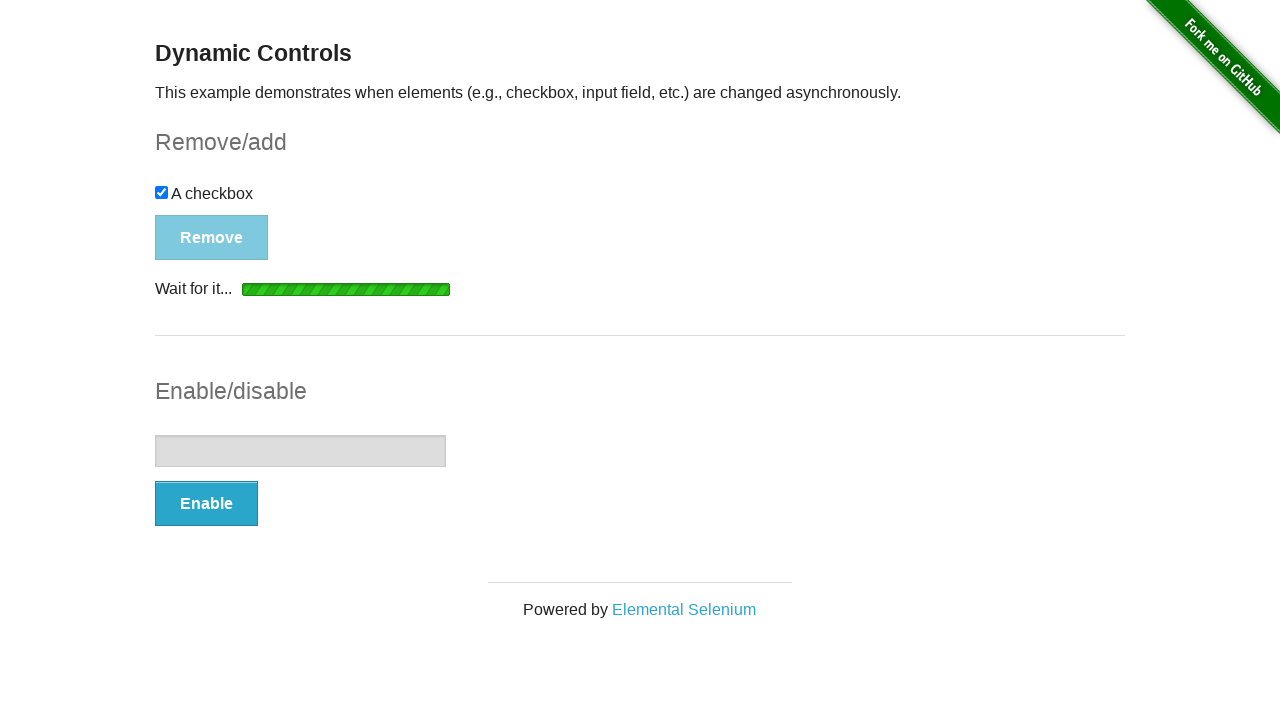

Removal confirmation message appeared
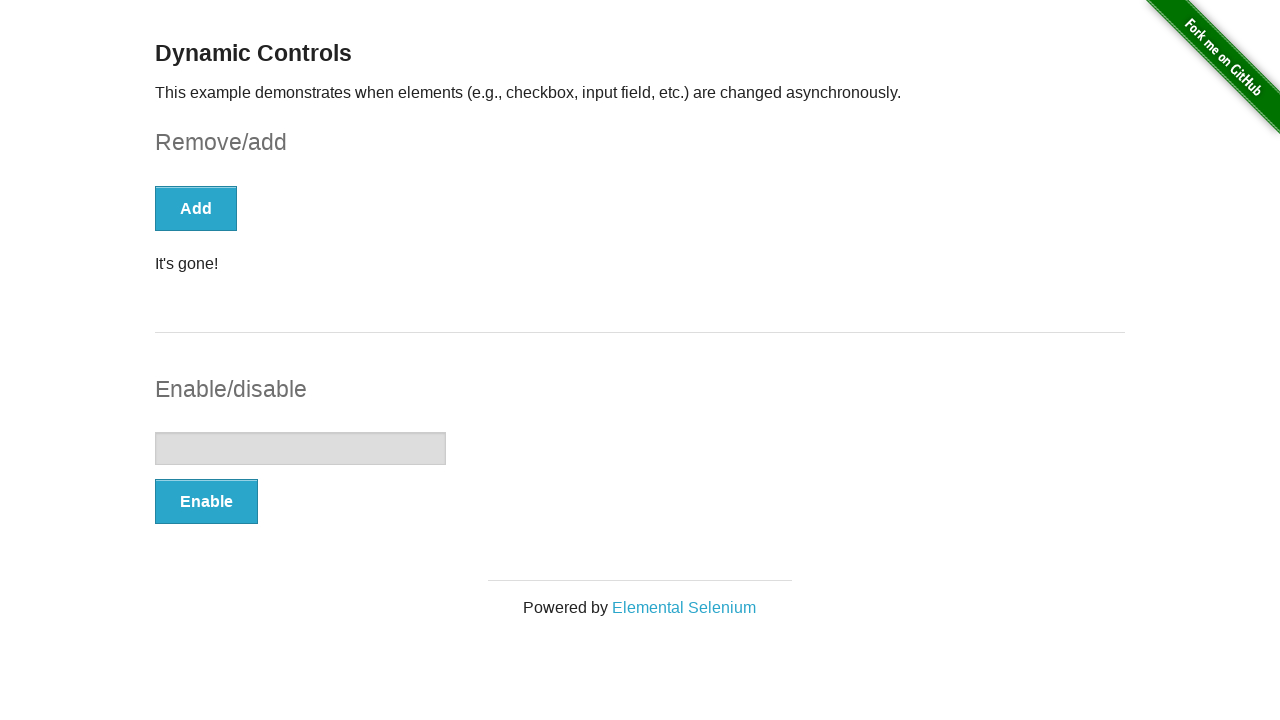

Verified that input field is disabled initially
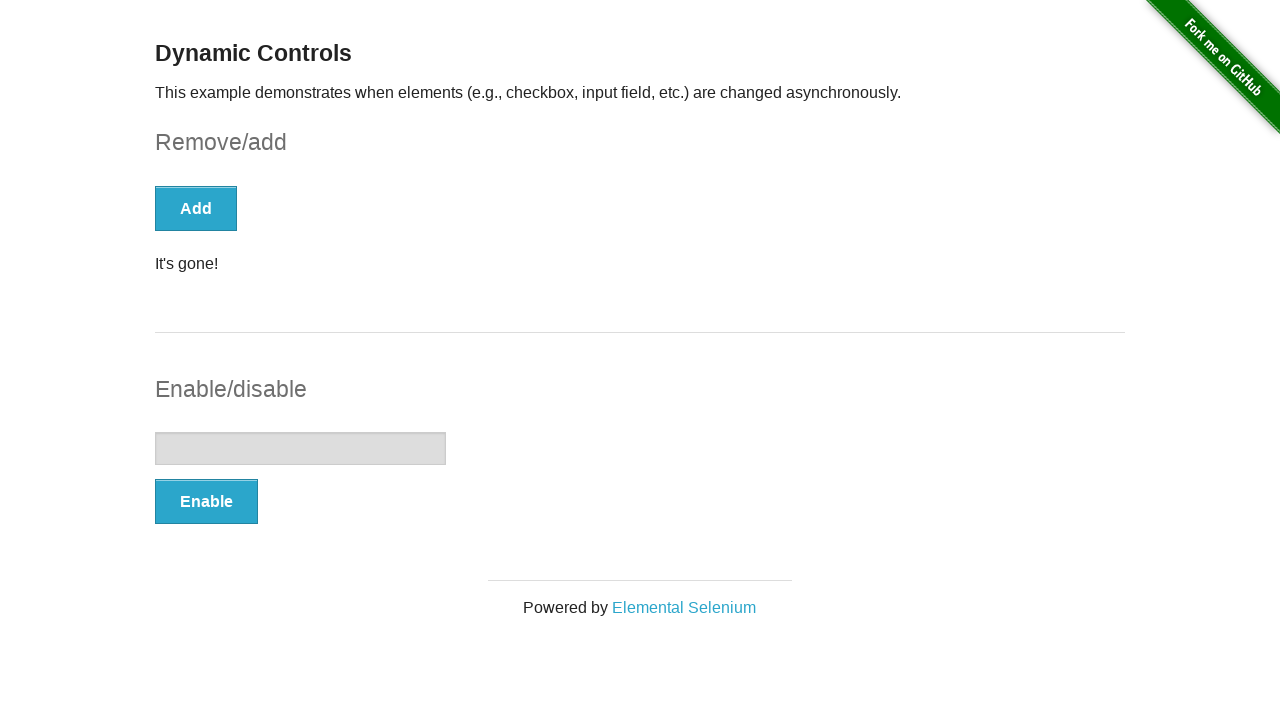

Clicked the Enable button to enable the input field at (206, 501) on #input-example button
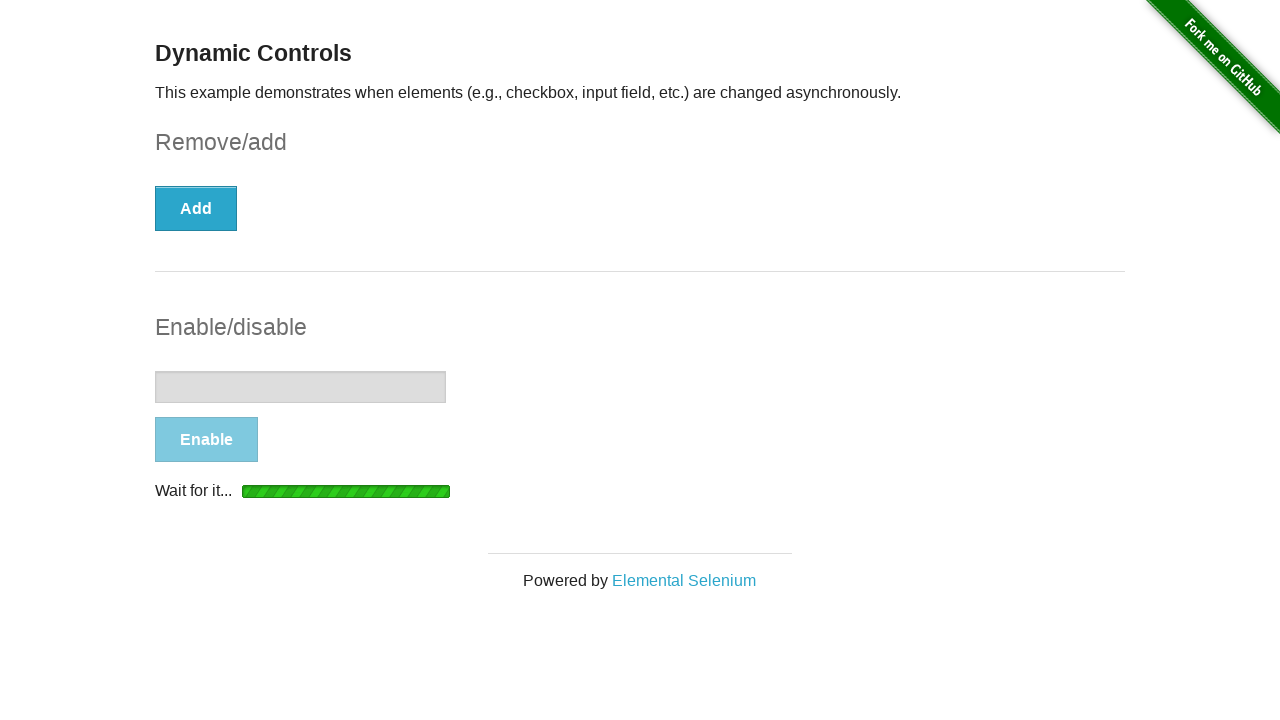

Enable operation confirmation message appeared
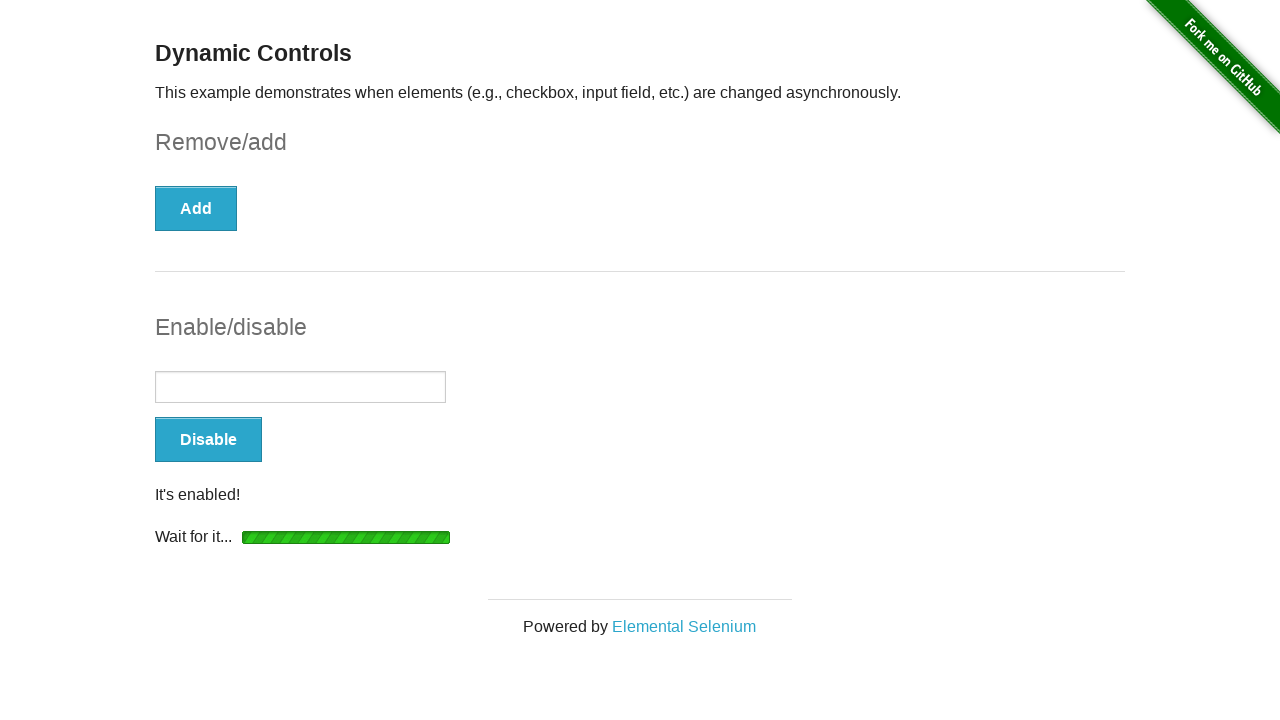

Waited 2 seconds for enable operation to fully complete
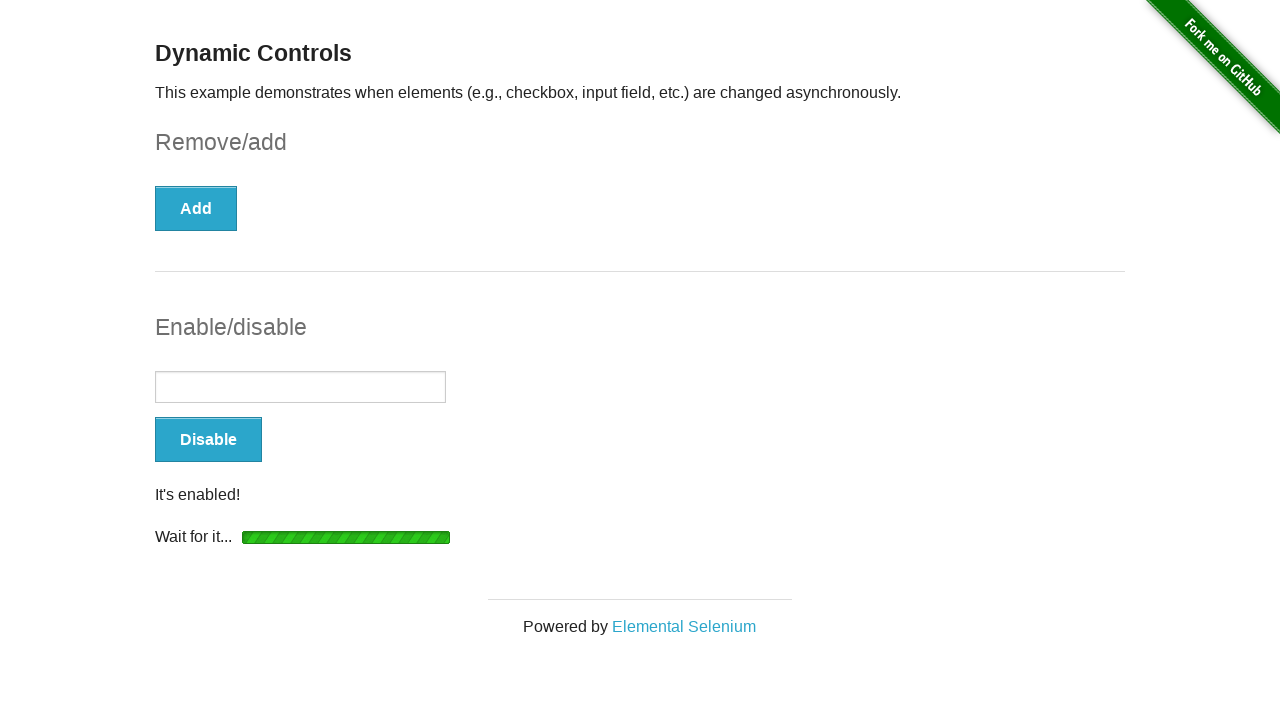

Verified that input field is now enabled
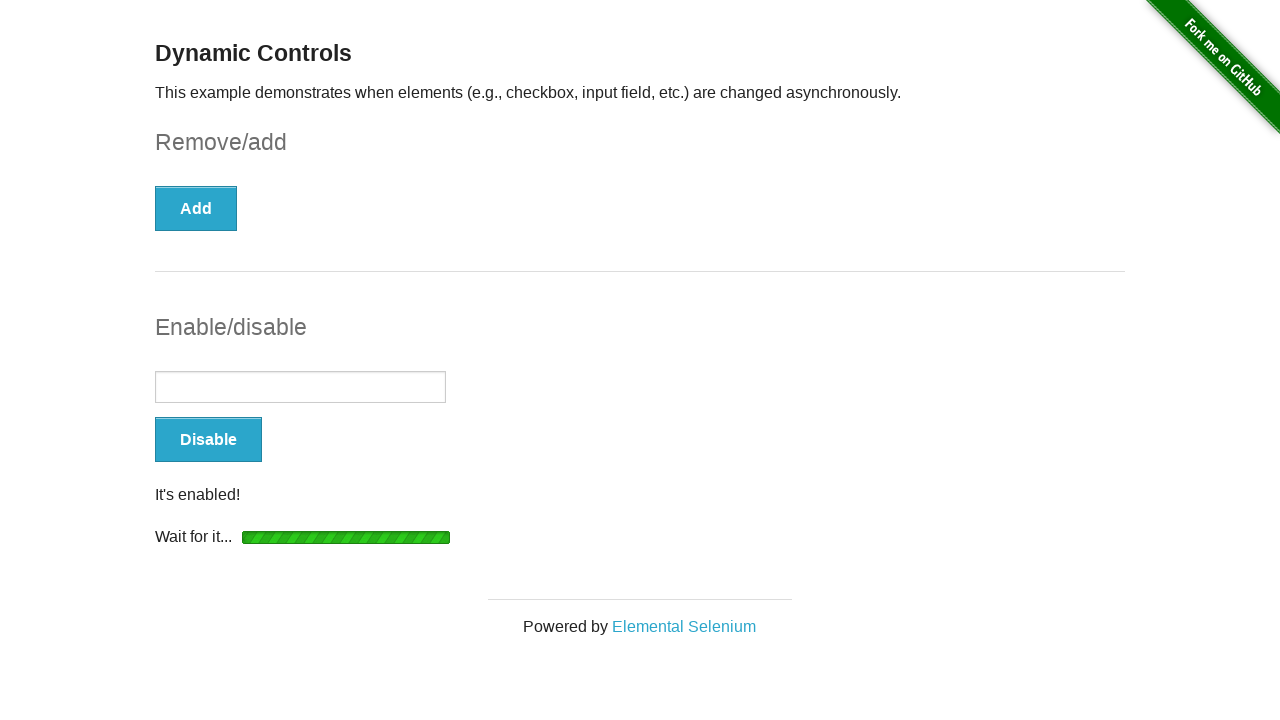

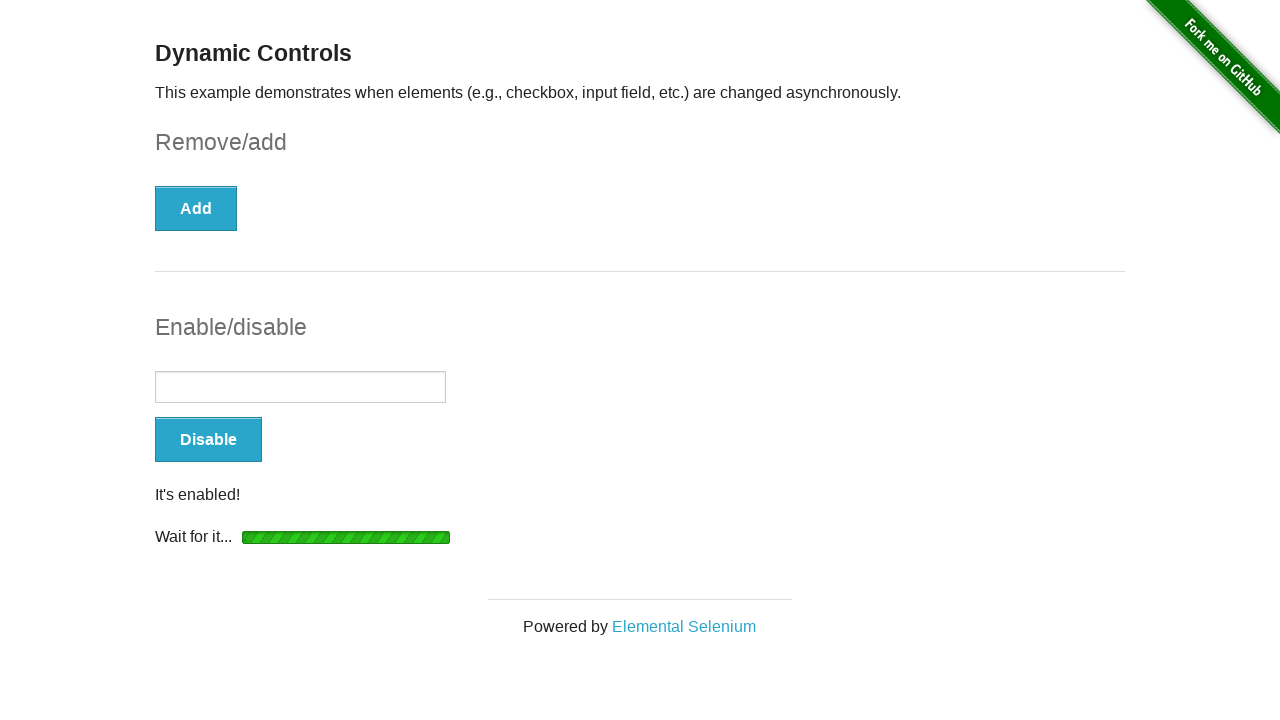